Tests the Add/Remove Elements functionality by clicking the Add Element button to create a Delete button, verifying it's visible, clicking Delete to remove it, and verifying the page title text is still visible.

Starting URL: https://the-internet.herokuapp.com/add_remove_elements/

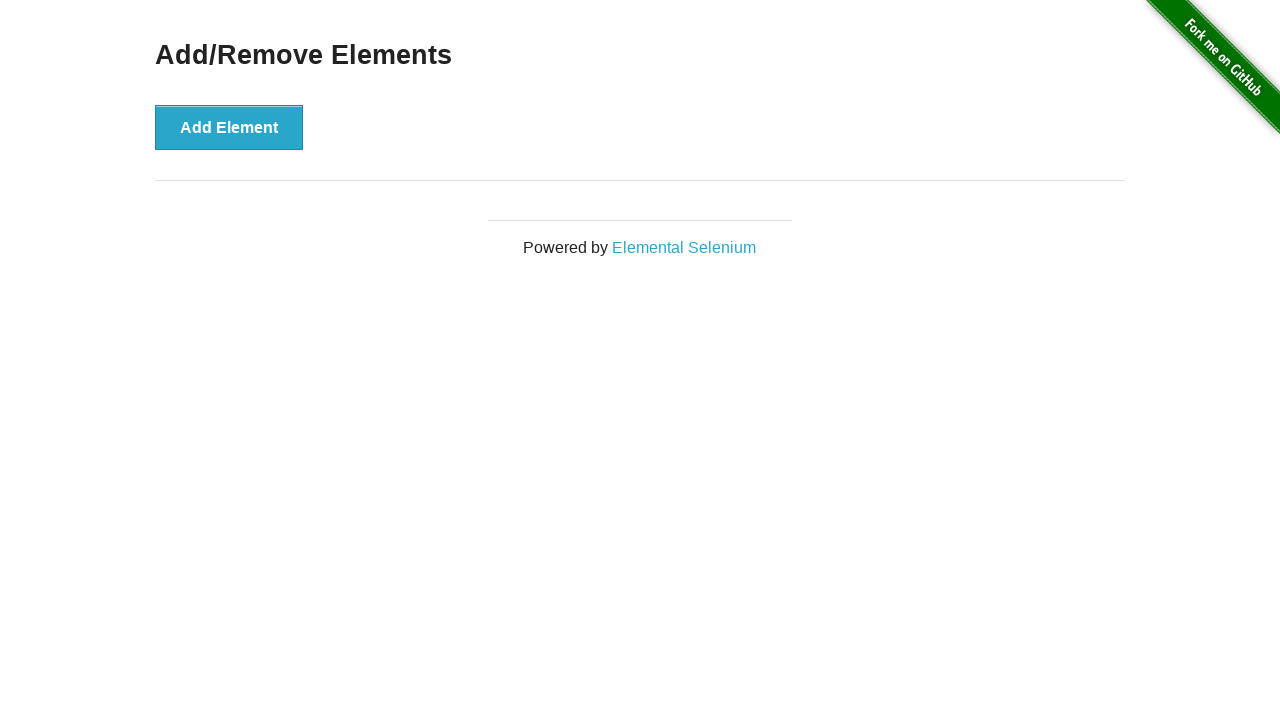

Clicked the 'Add Element' button at (229, 127) on xpath=//*[text()='Add Element']
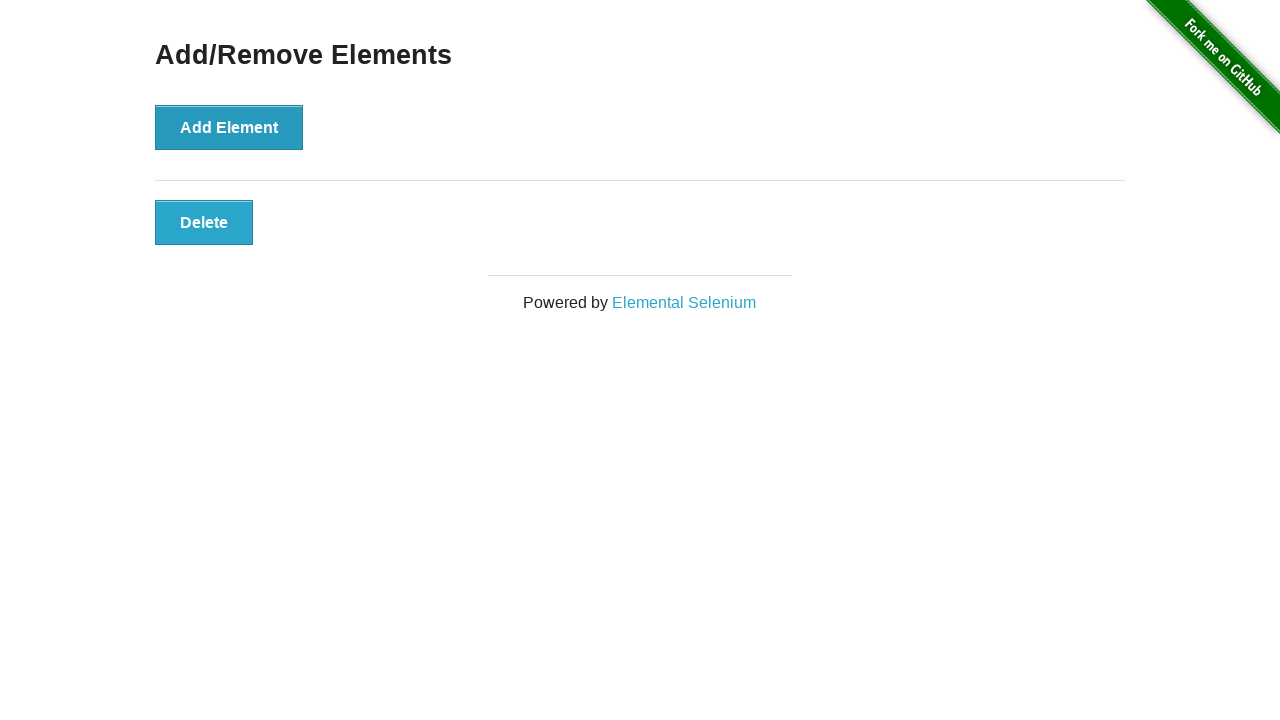

Delete button appeared and is visible
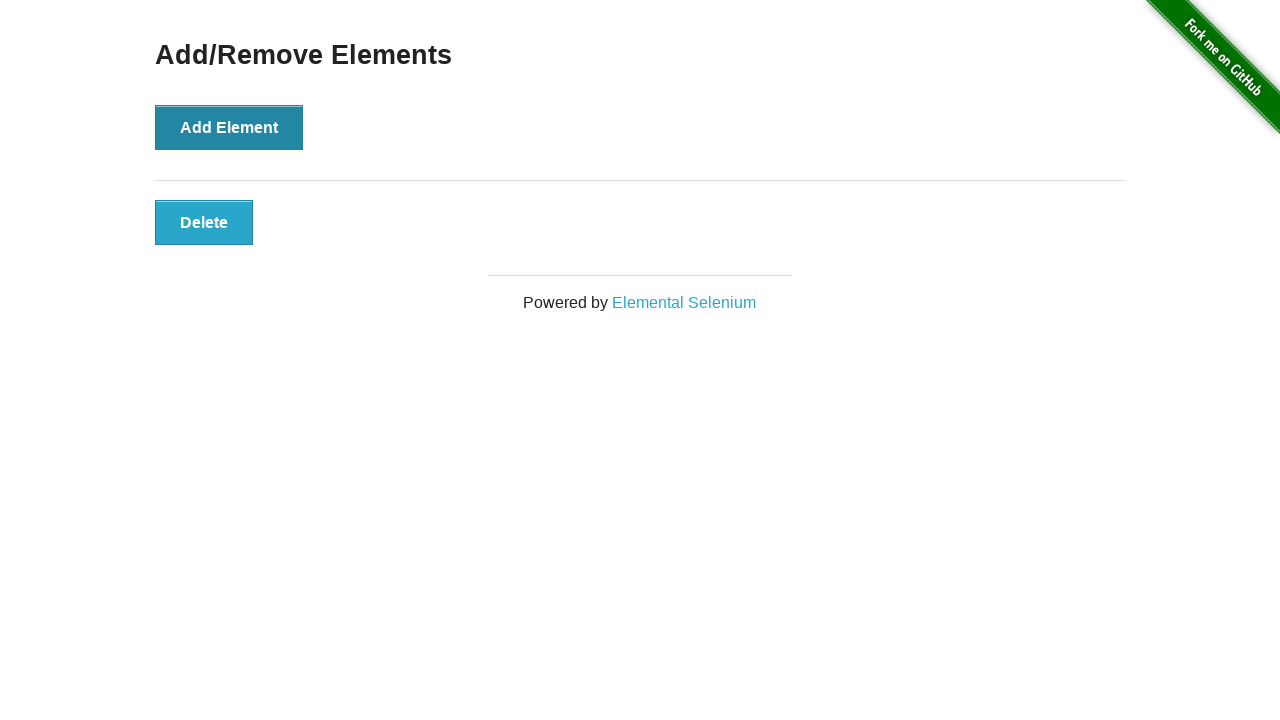

Clicked the Delete button to remove the element at (204, 222) on xpath=//*[text()='Delete']
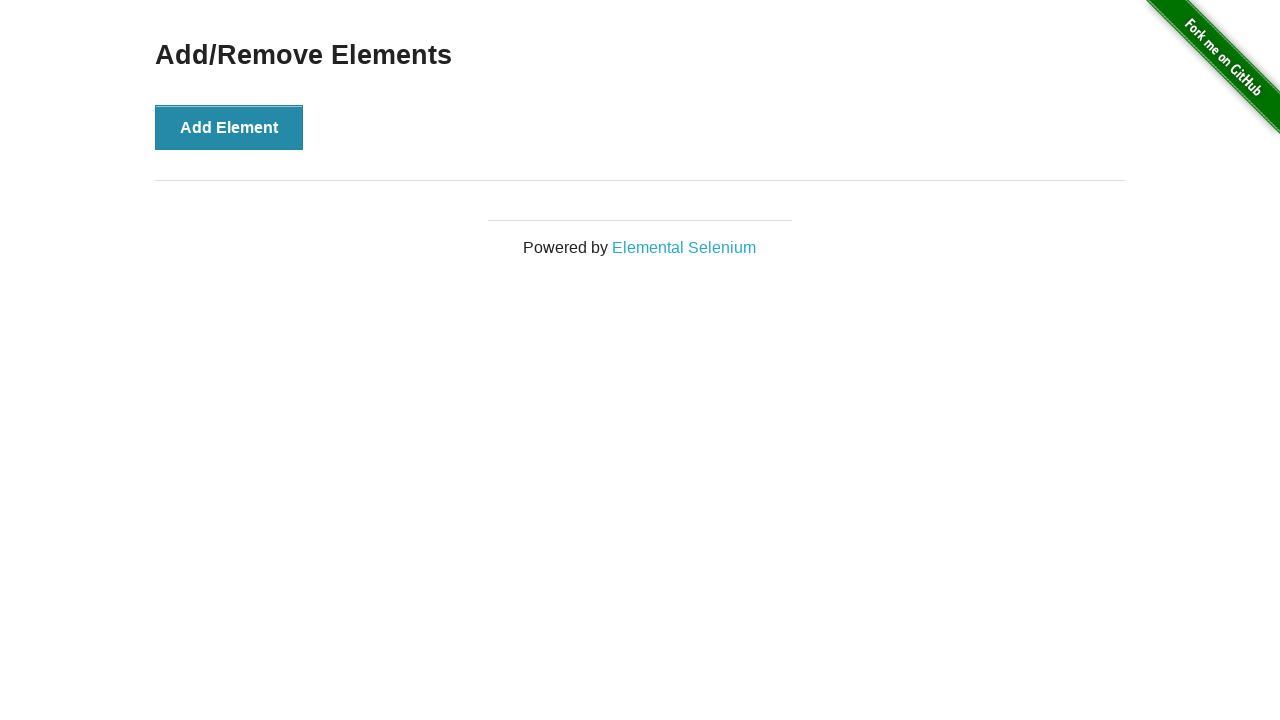

Verified 'Add/Remove Elements' heading is still visible after deletion
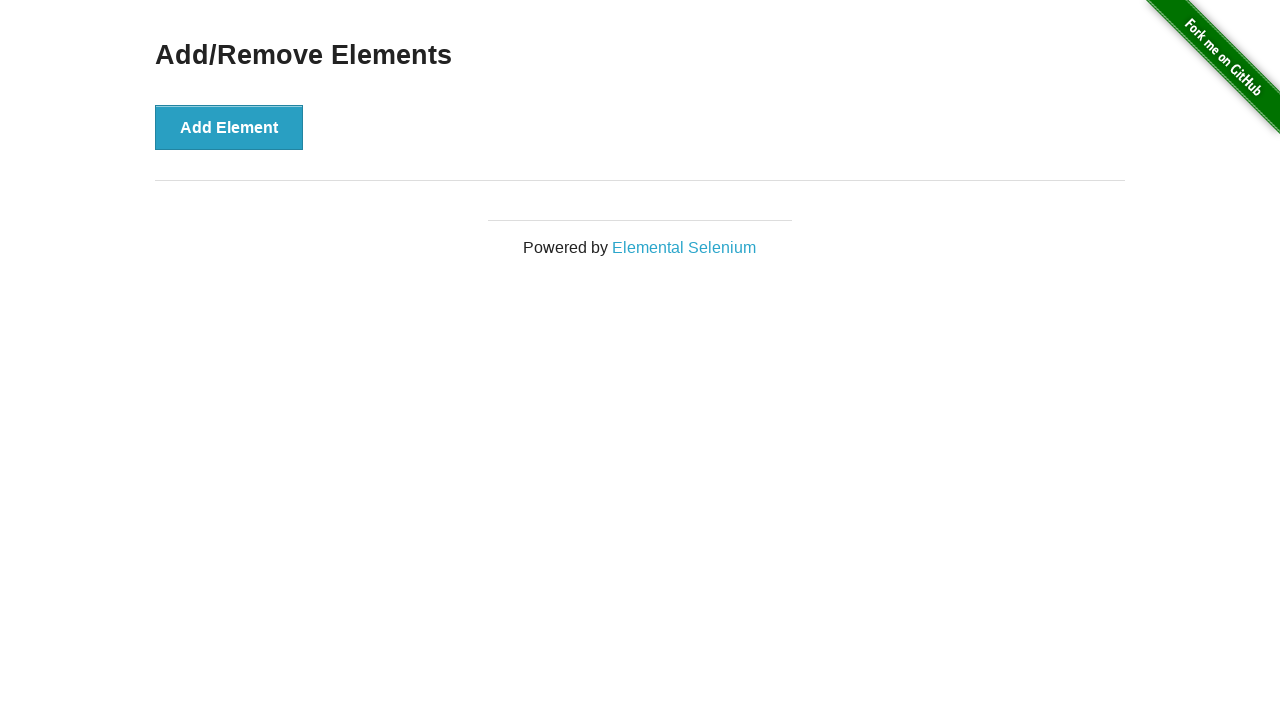

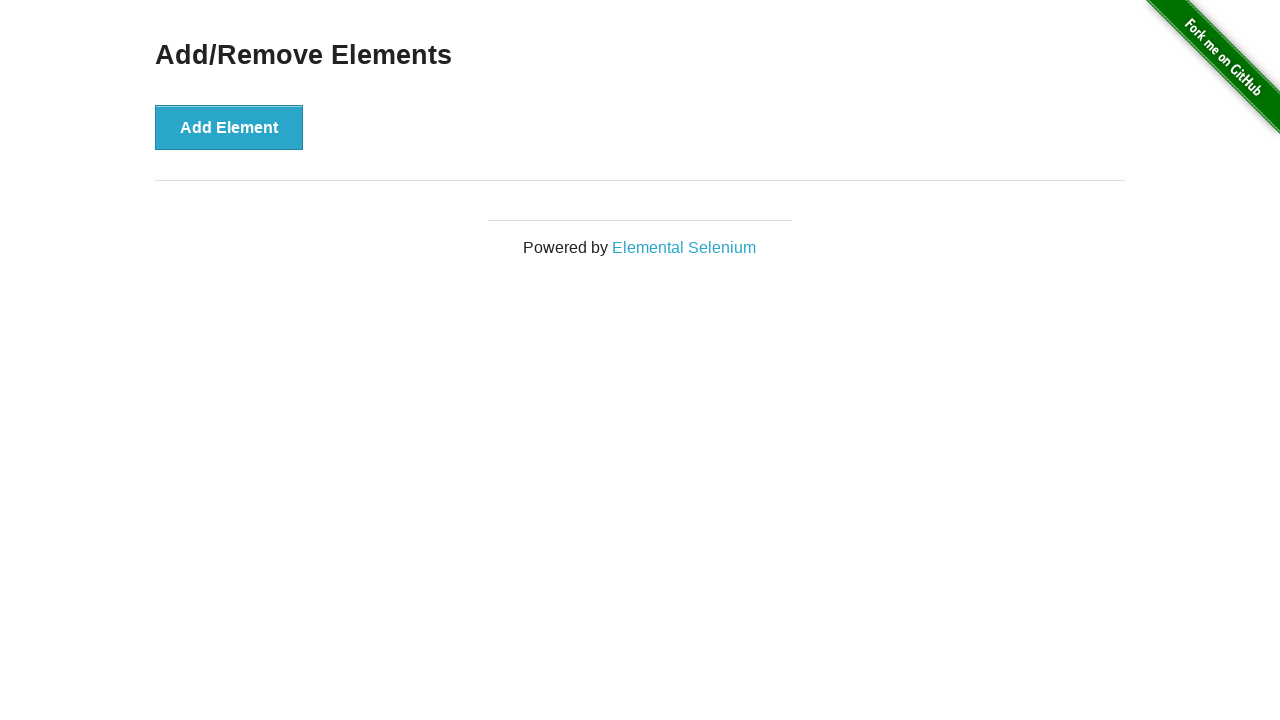